Solves a math challenge by reading a value from the page, calculating the result using a logarithmic formula, filling in the answer, checking required checkboxes, and submitting the form.

Starting URL: https://suninjuly.github.io/math.html

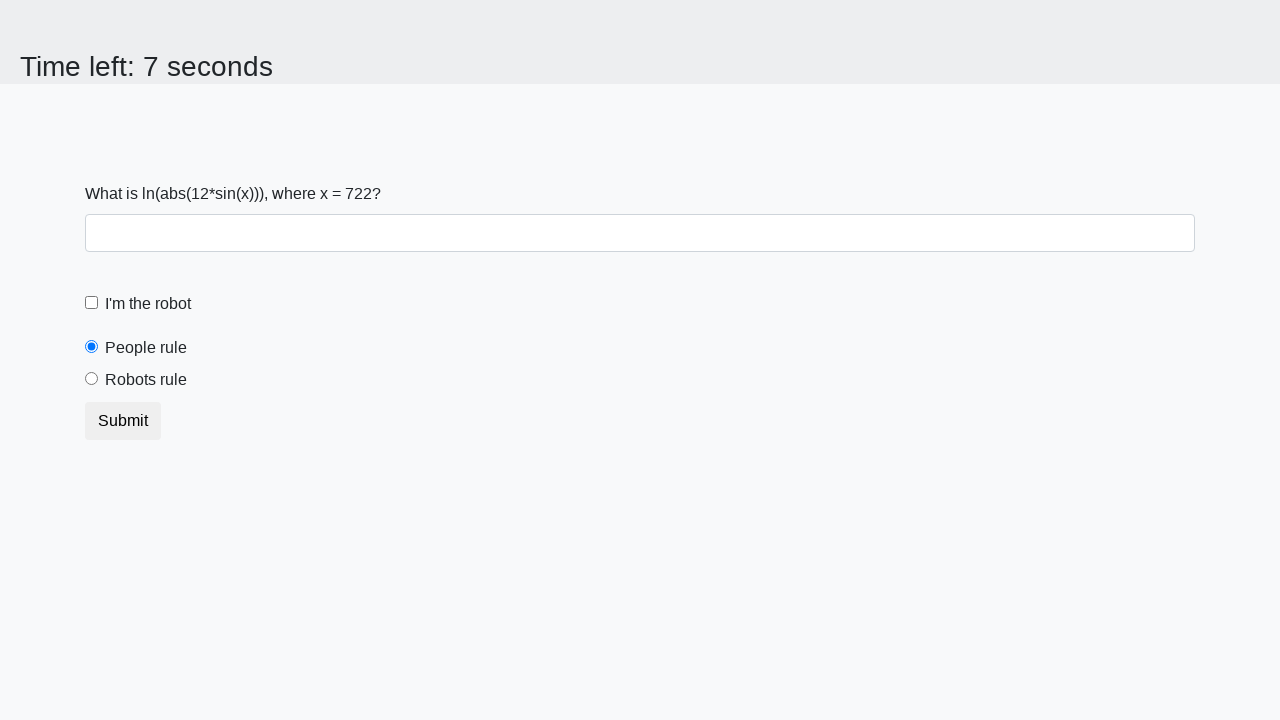

Located and read x value from #input_value element
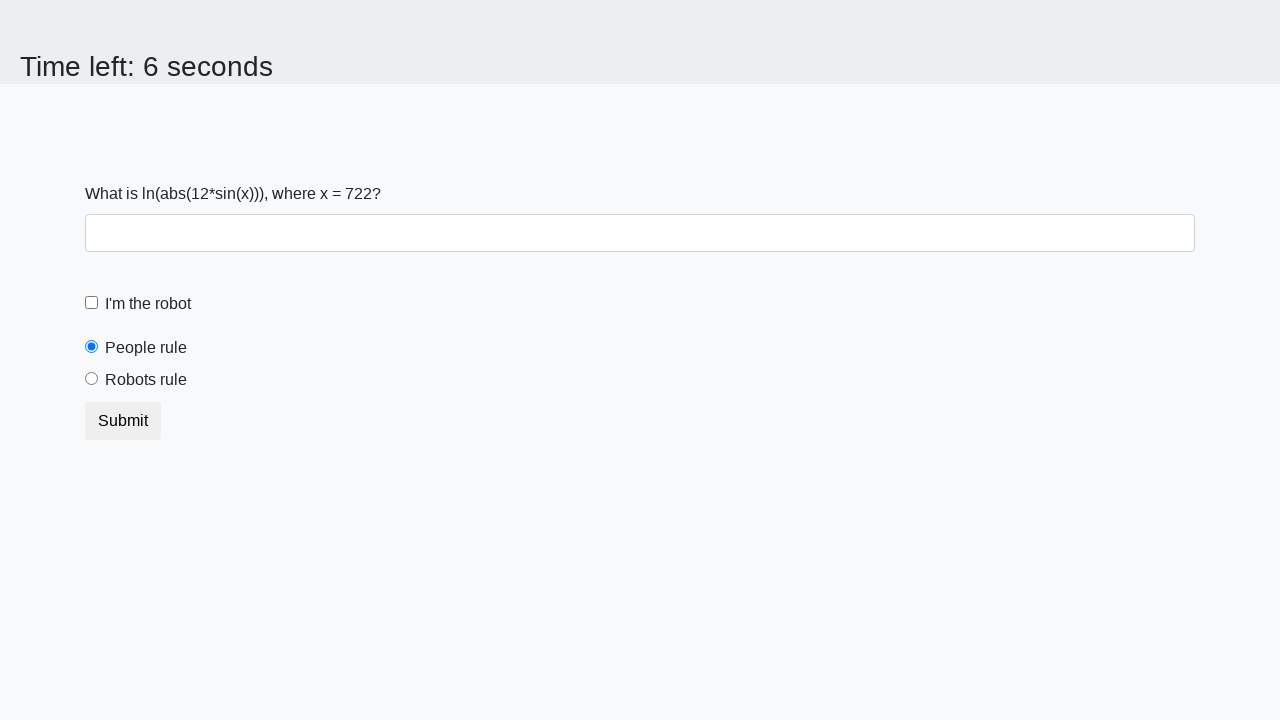

Calculated logarithmic result using formula: log(|12*sin(722)|) = 1.8622590171425775
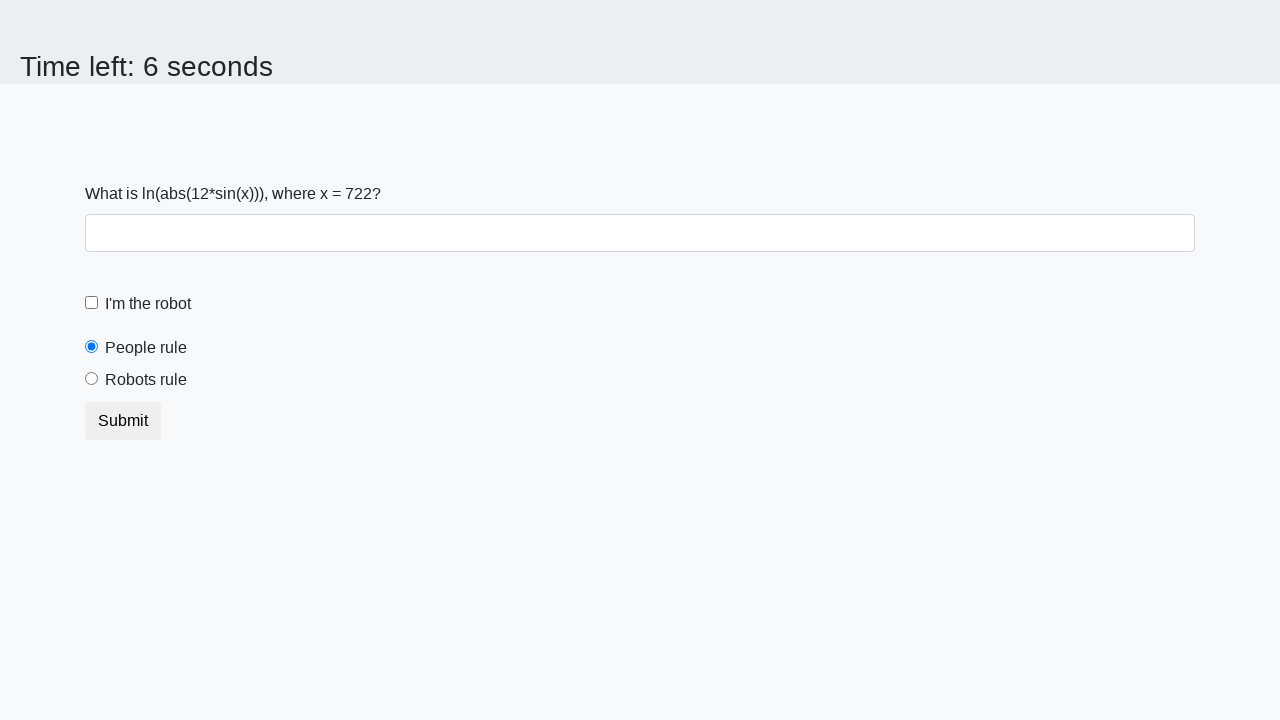

Filled answer field with calculated value: 1.8622590171425775 on #answer
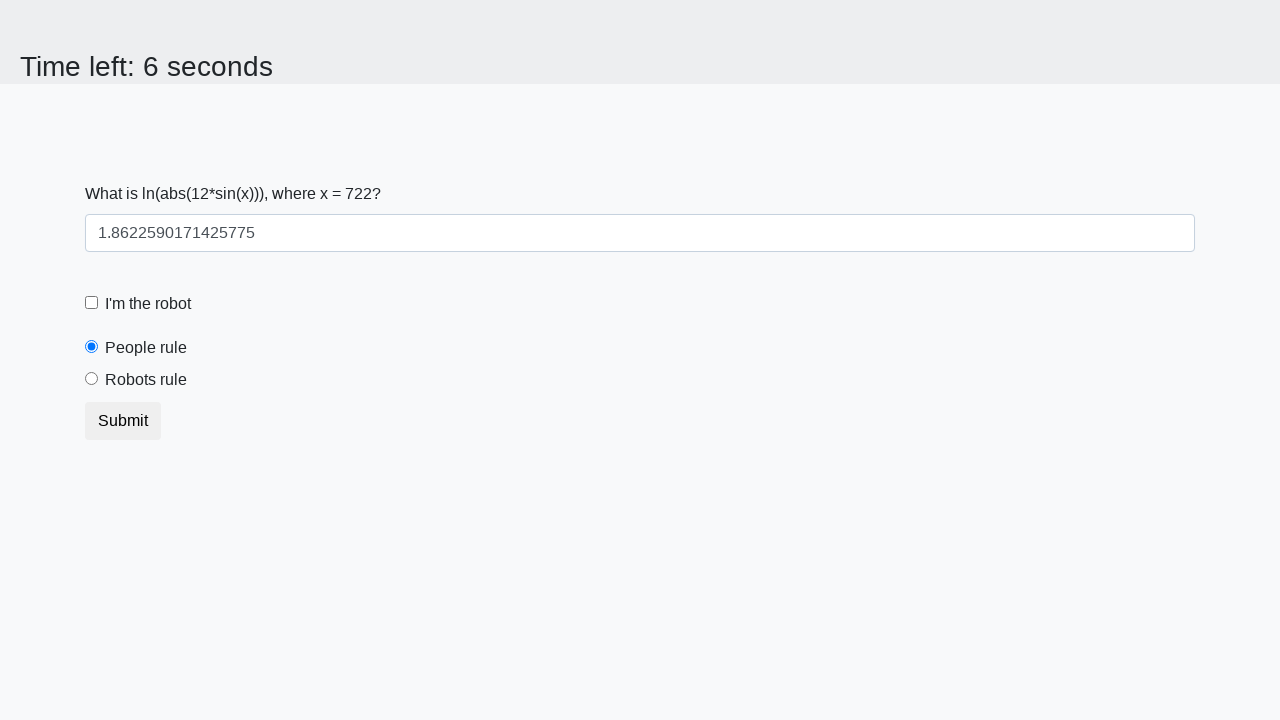

Checked the robot checkbox at (148, 304) on label[for='robotCheckbox']
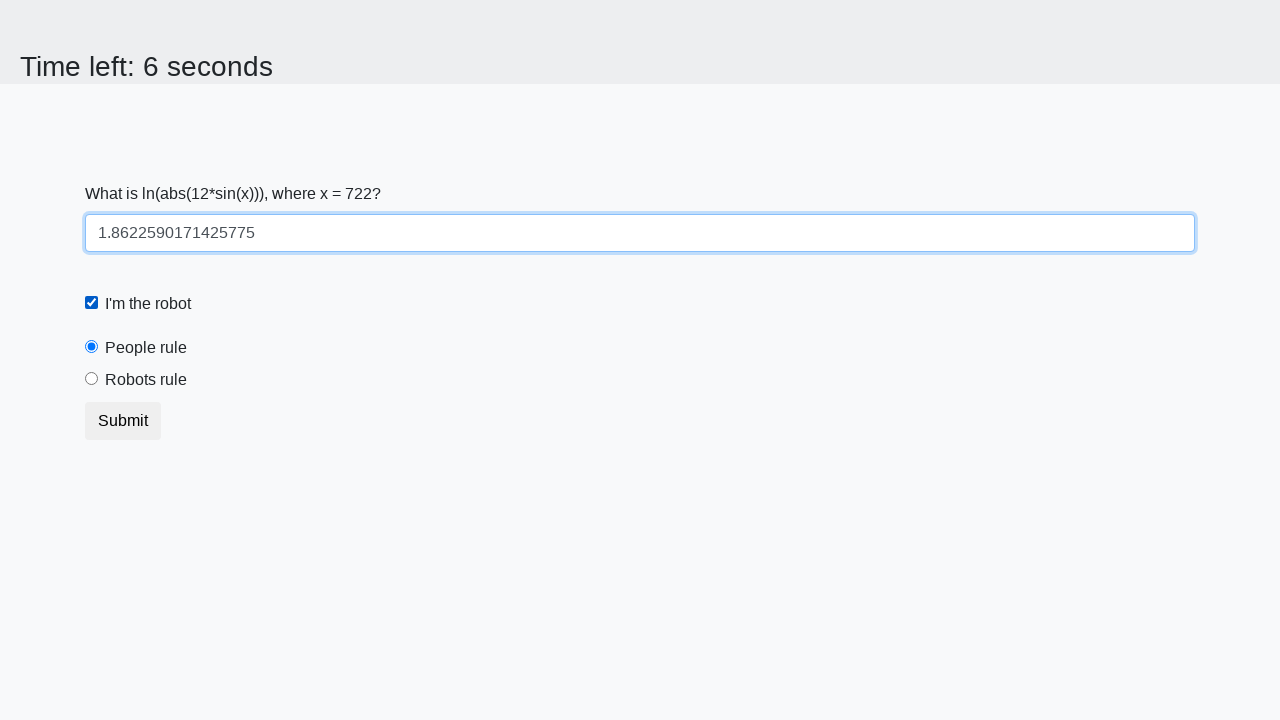

Selected the robots rule radio button at (146, 380) on label[for='robotsRule']
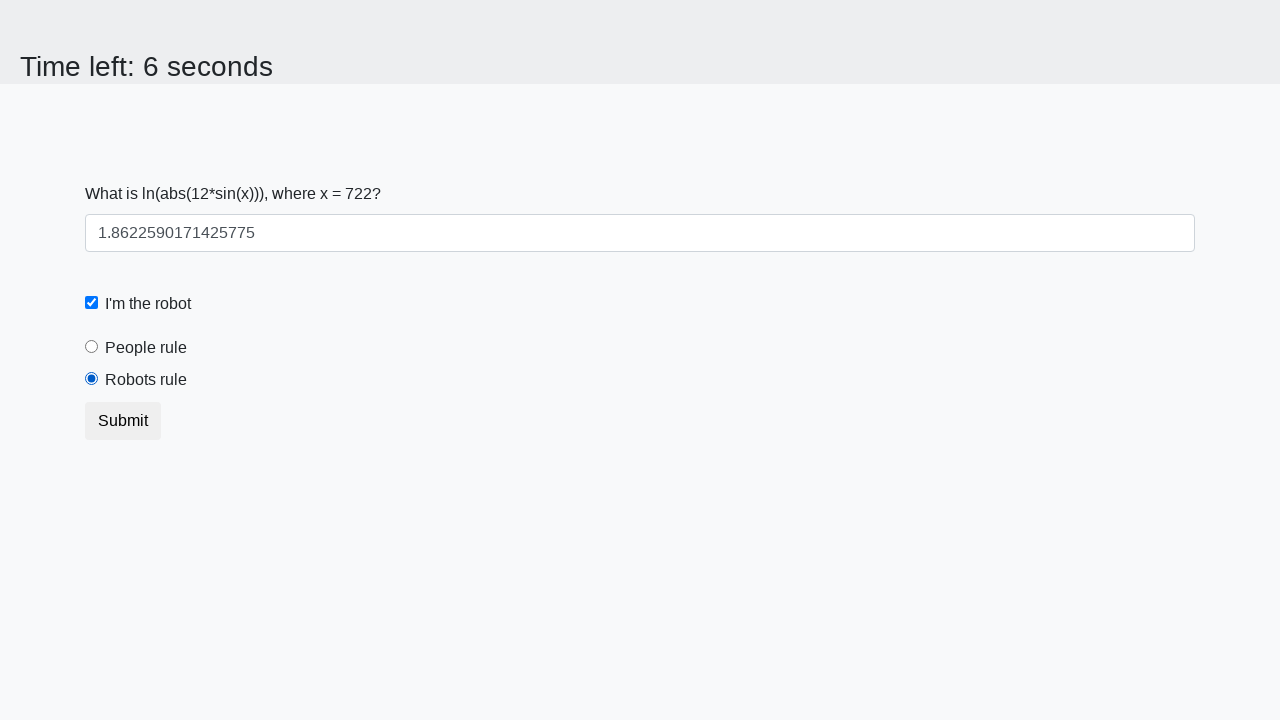

Clicked submit button to complete math challenge at (123, 421) on button[type='submit']
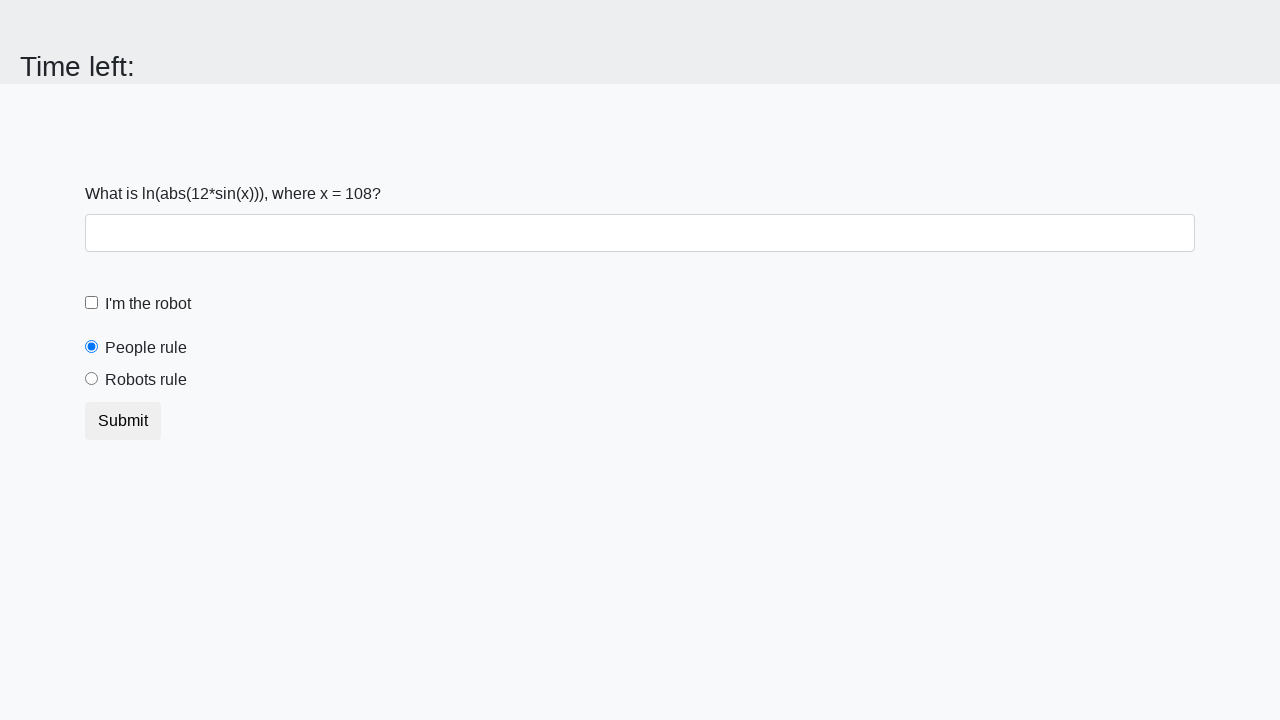

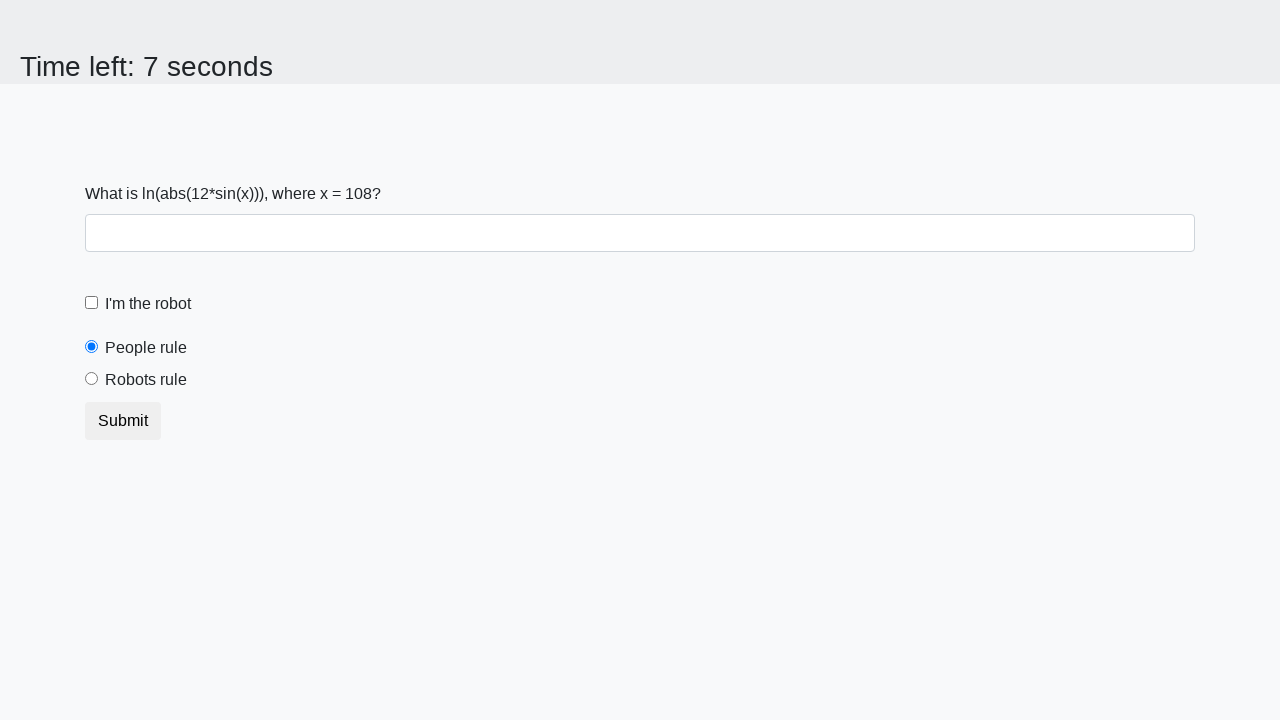